Navigates to NASA's homepage and takes a screenshot of the page

Starting URL: https://www.nasa.gov/

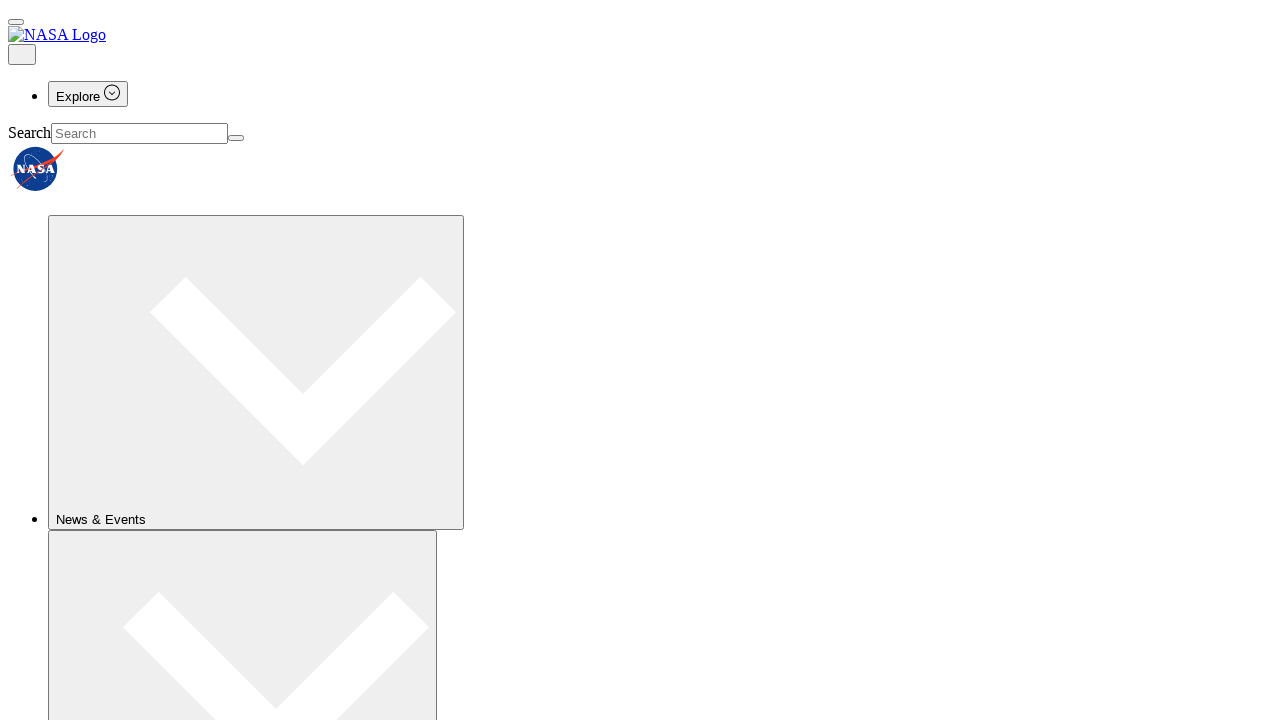

Navigated to NASA homepage
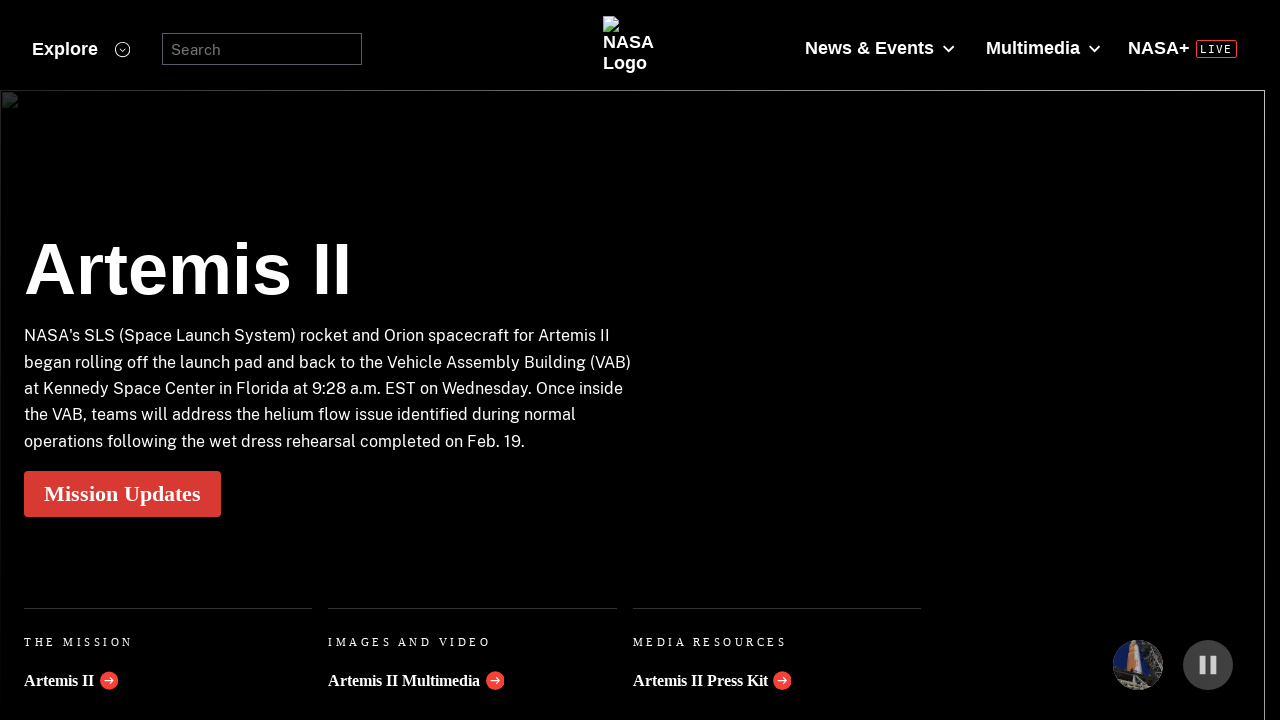

Page loaded completely (networkidle)
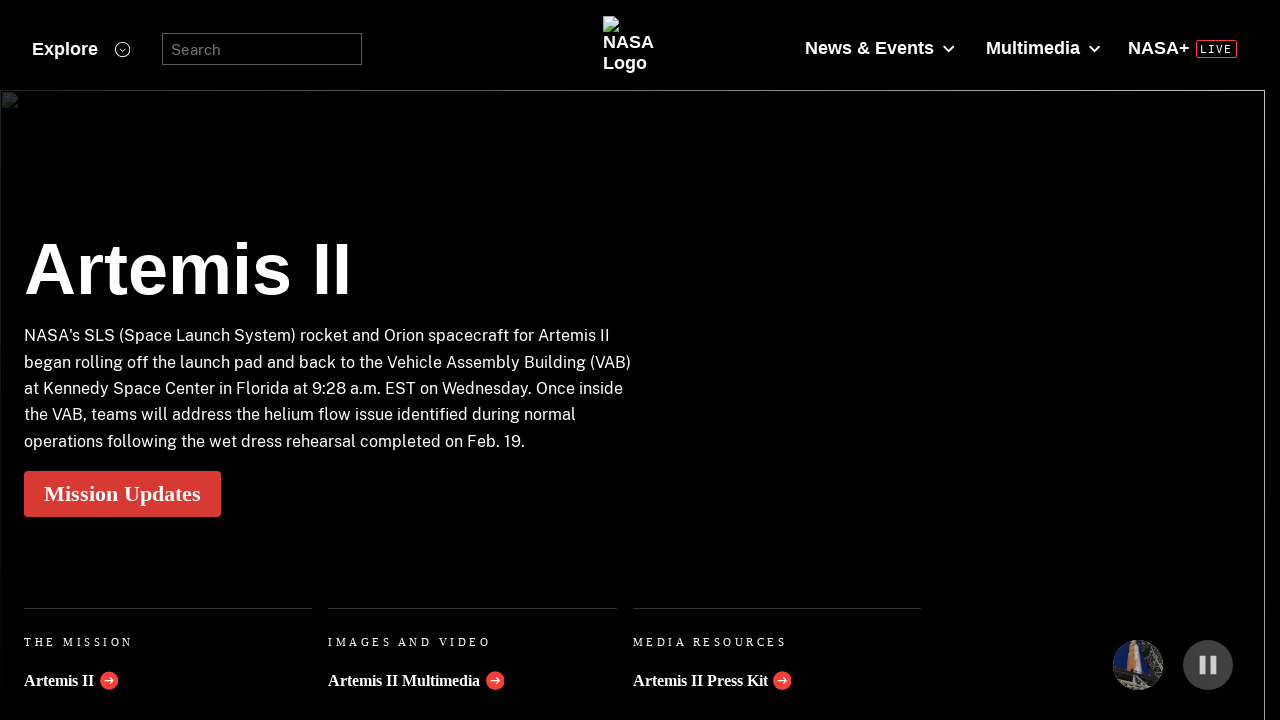

Captured screenshot of NASA homepage
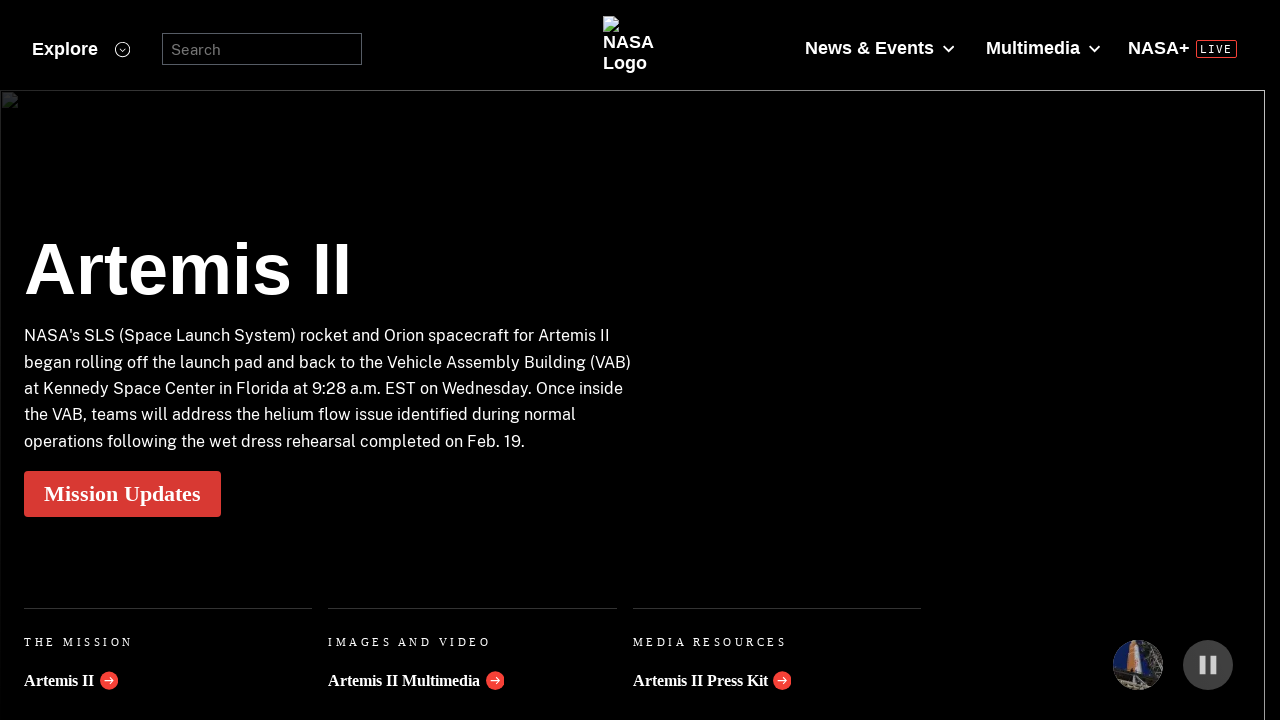

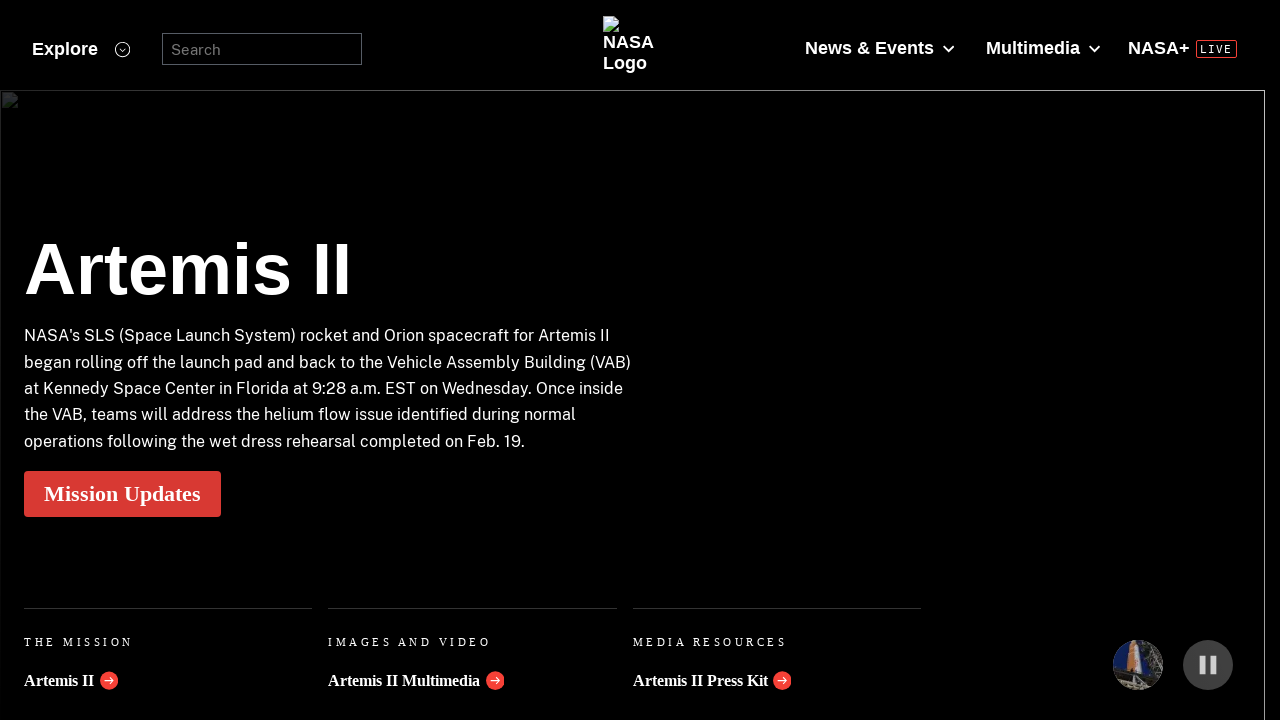